Navigates to Help section and performs a search for quadcopters, verifying no results are found

Starting URL: https://www.usps.com/

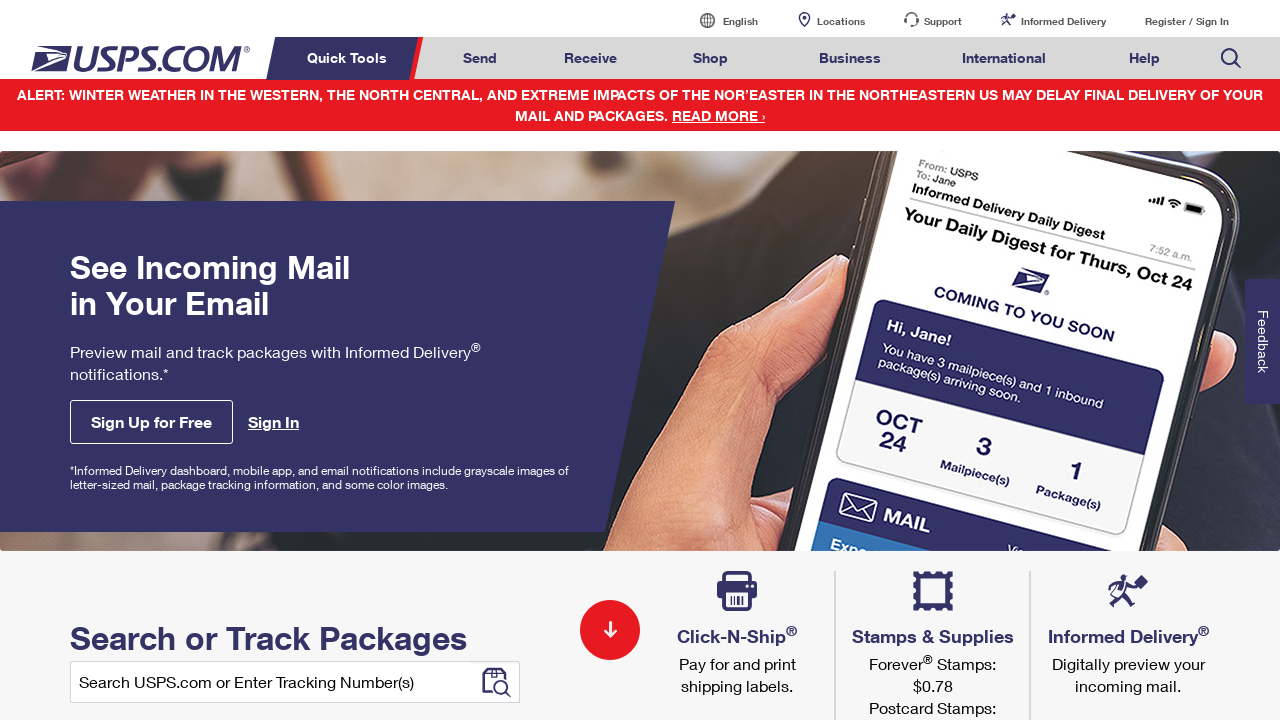

Clicked on Help menu item at (1144, 58) on xpath=//a[@class='menuitem'][text()='Help']
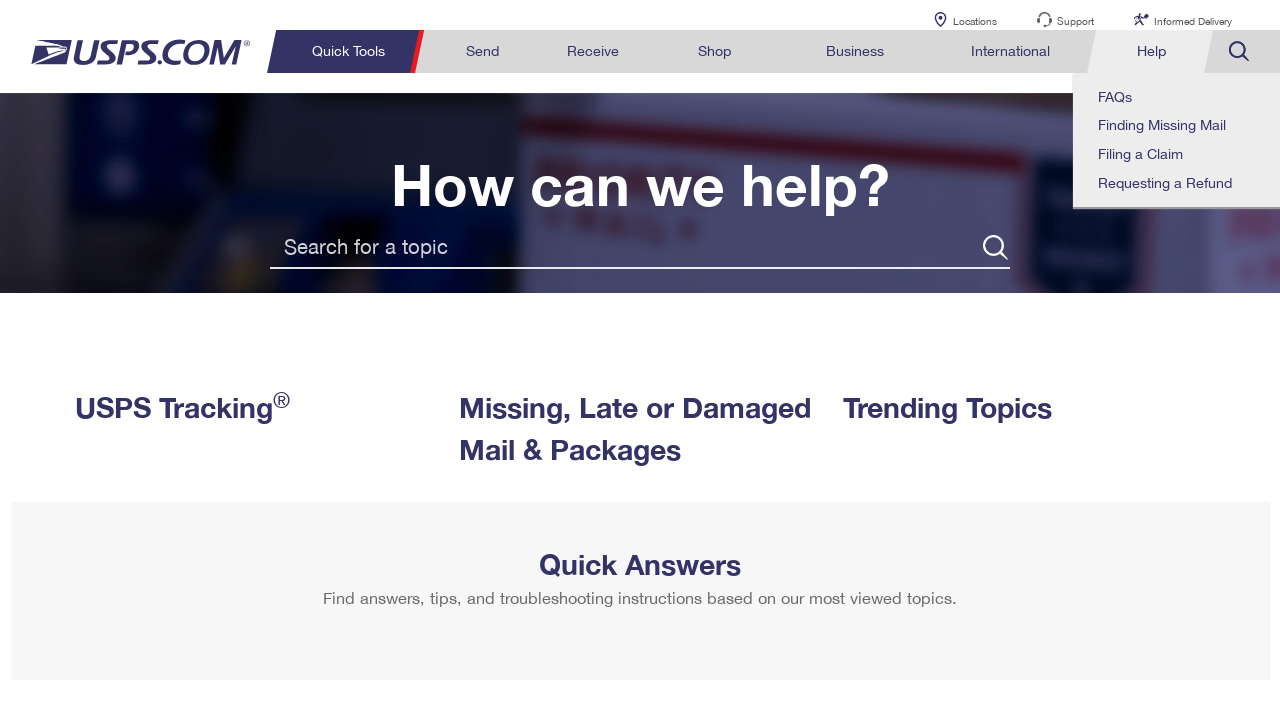

Filled search field with 'Quadcopters' on //input[@placeholder='Search for a topic']
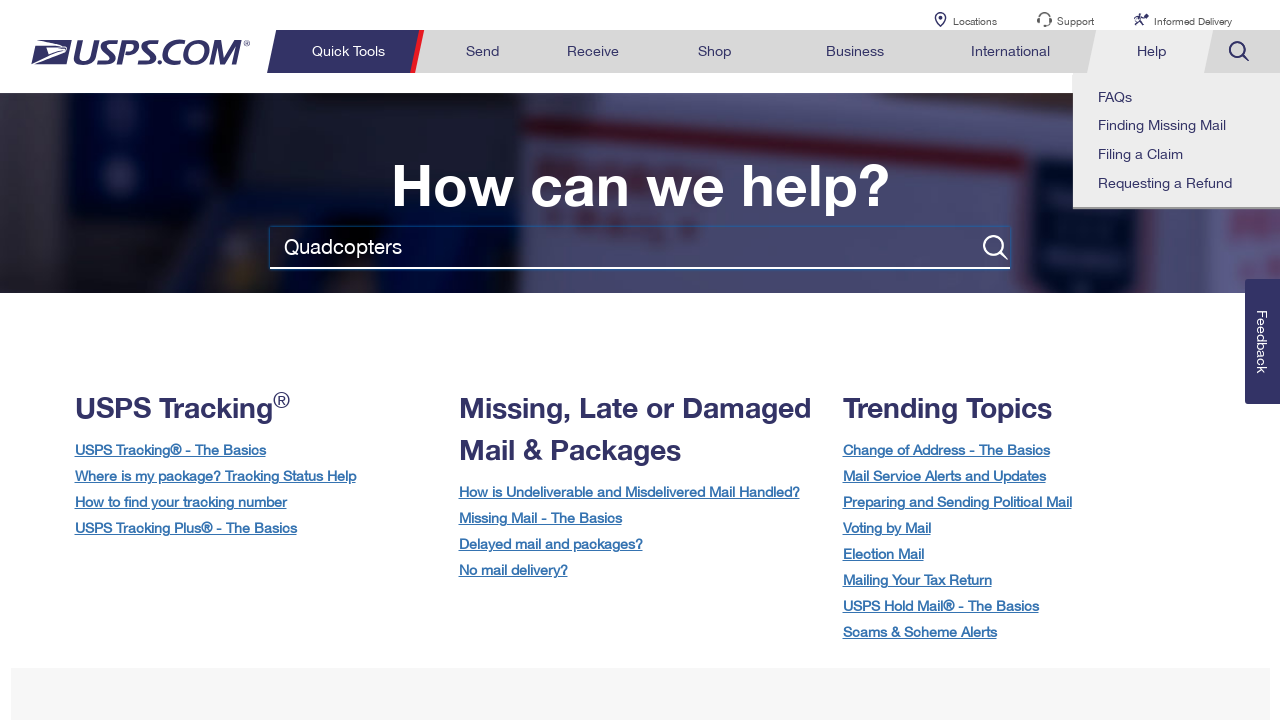

Pressed Enter to search for quadcopters on //input[@placeholder='Search for a topic']
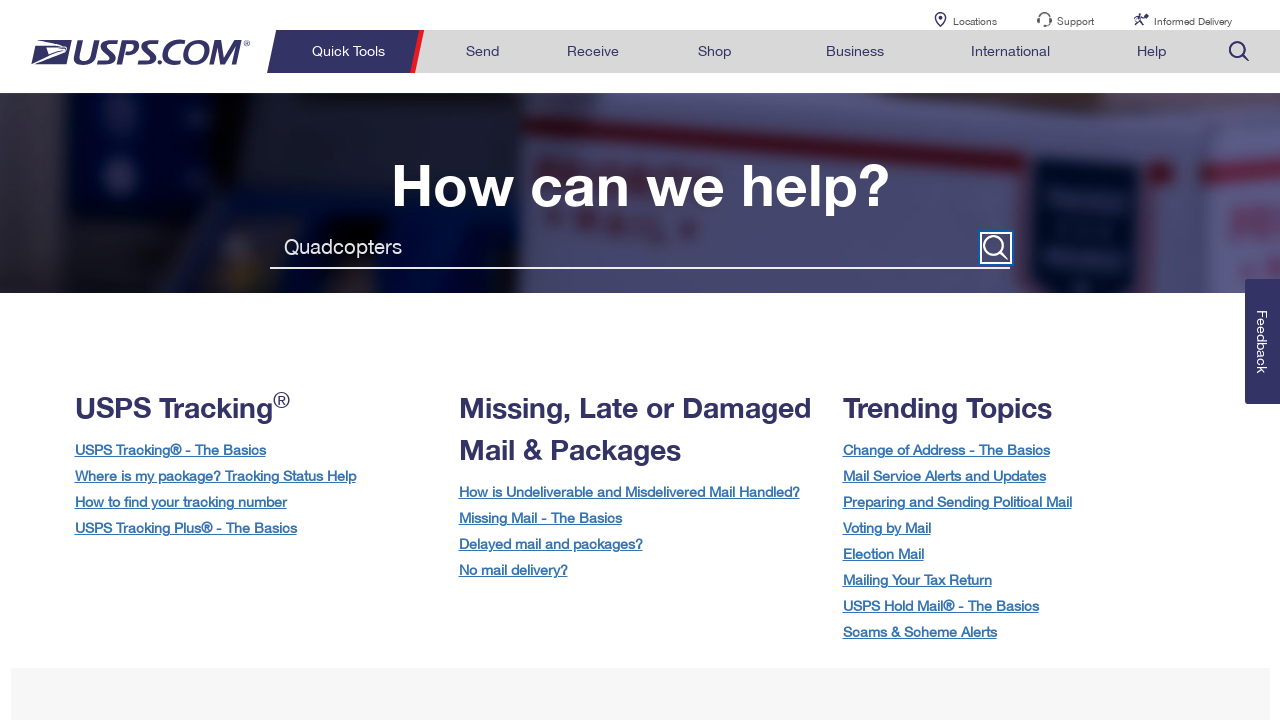

Verified no results message appeared
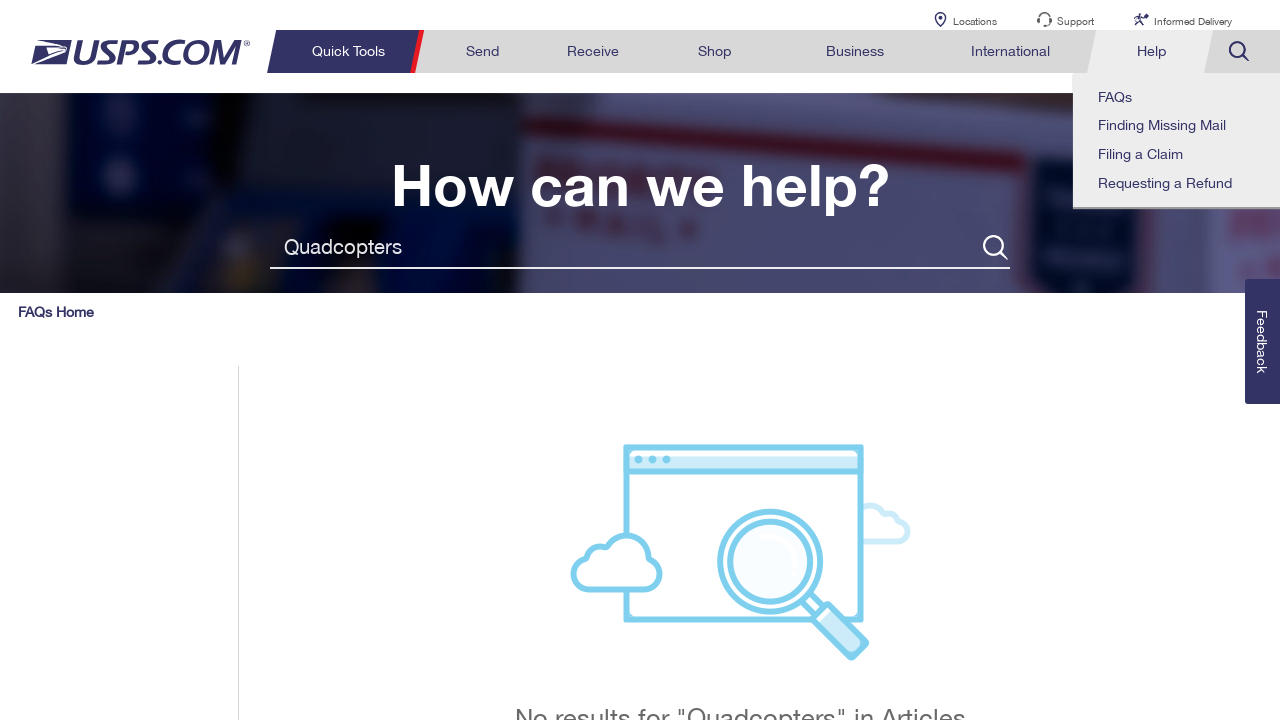

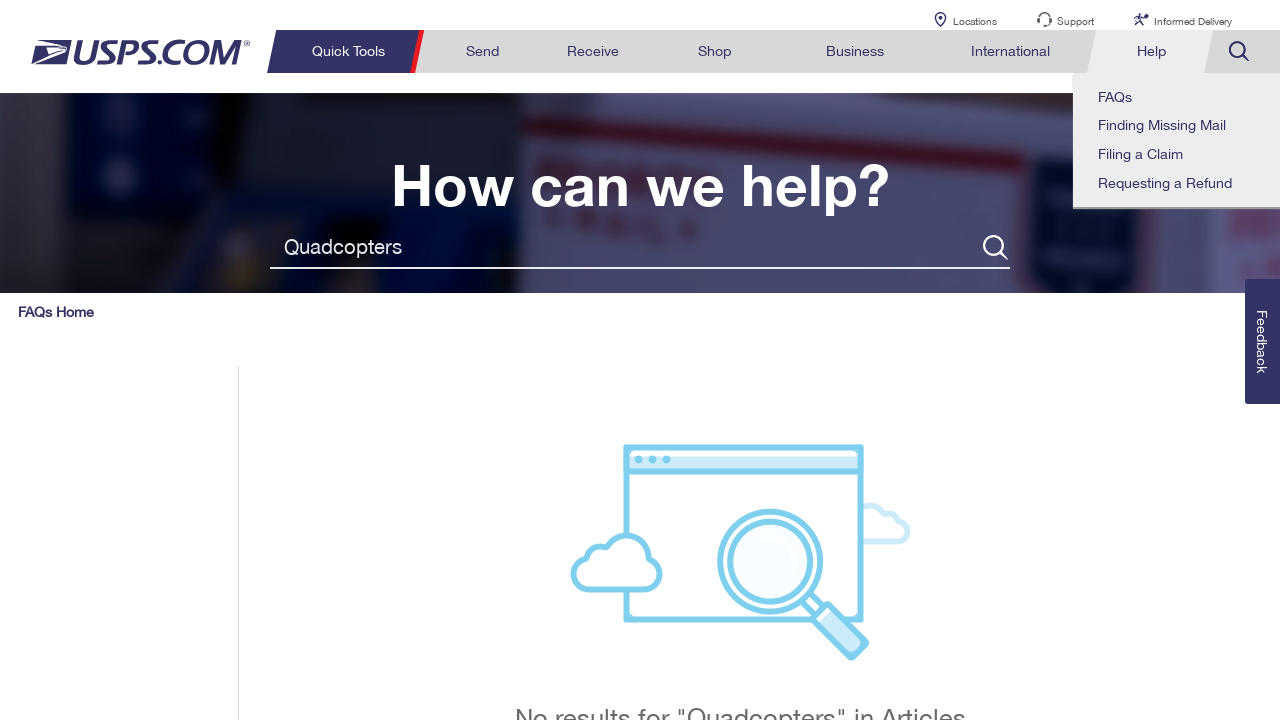